Tests the calculator functionality by entering numbers 100 + 200 using the calculator buttons to perform an addition operation

Starting URL: https://www.calculator.net/

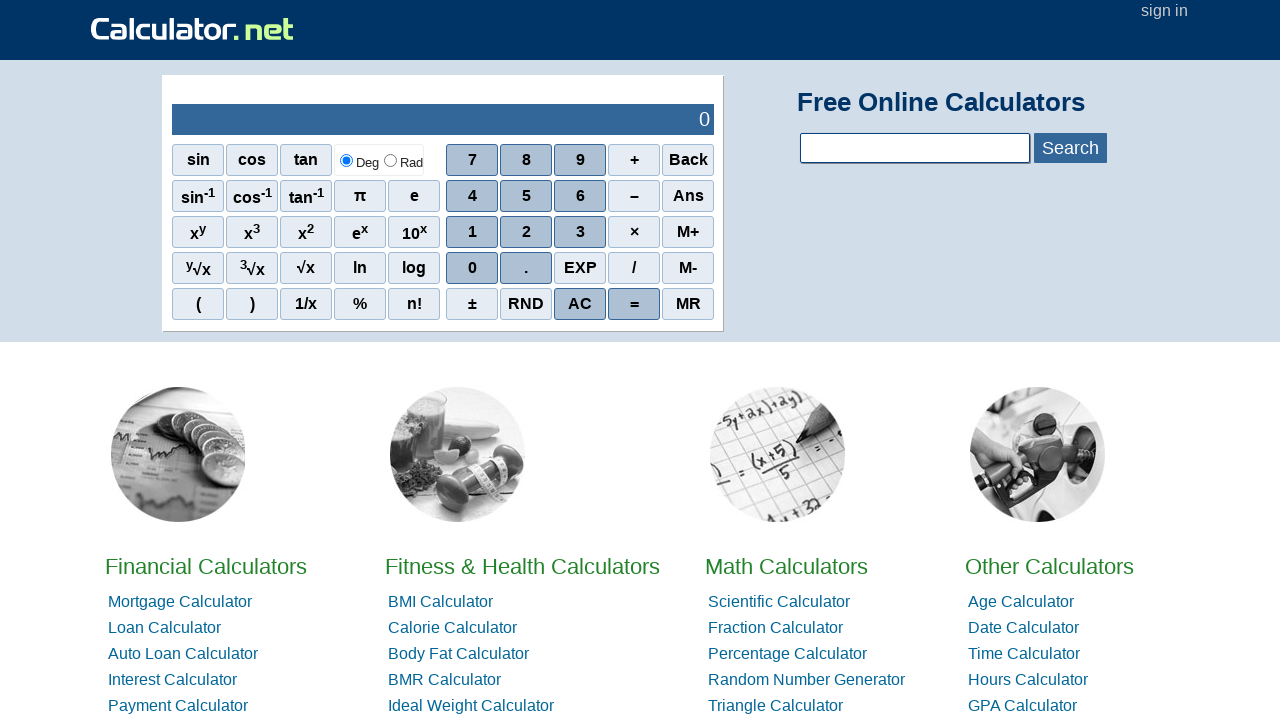

Navigated to calculator.net
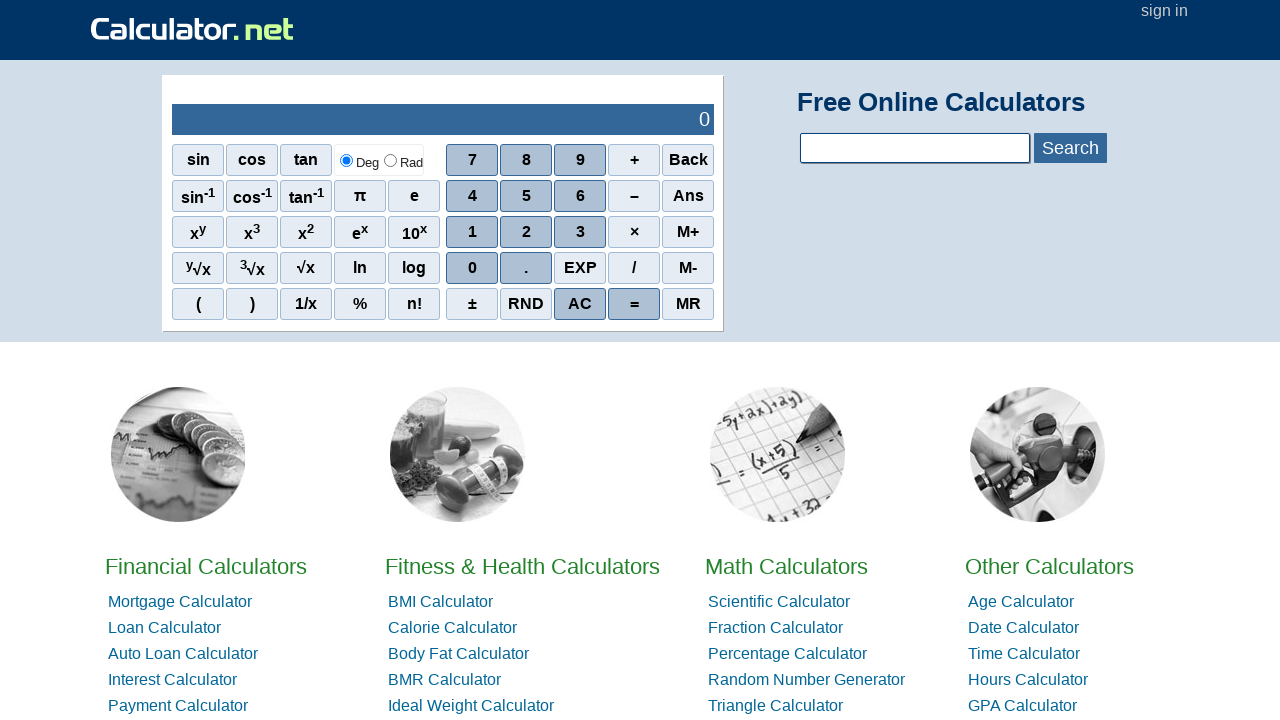

Clicked digit 1 at (472, 232) on xpath=//span[@onclick='r(1)' and .='1']
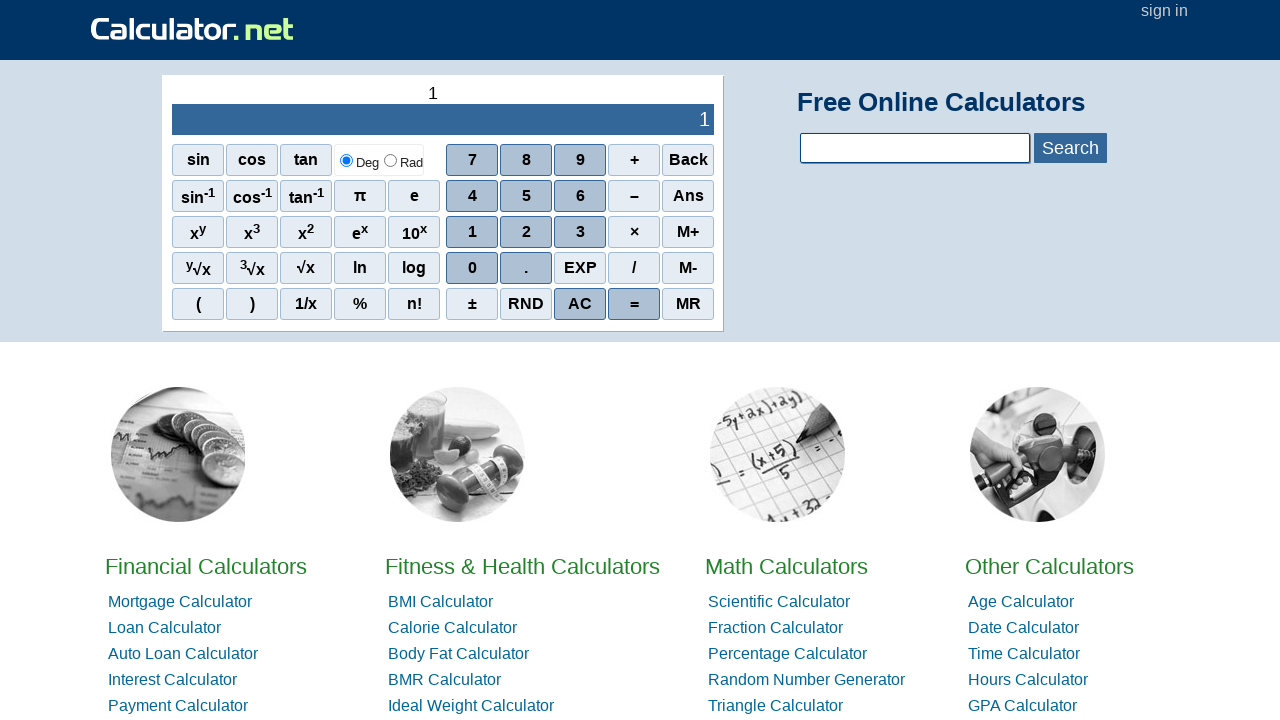

Clicked first digit 0 at (472, 268) on xpath=//span[@onclick='r(0)' and .='0']
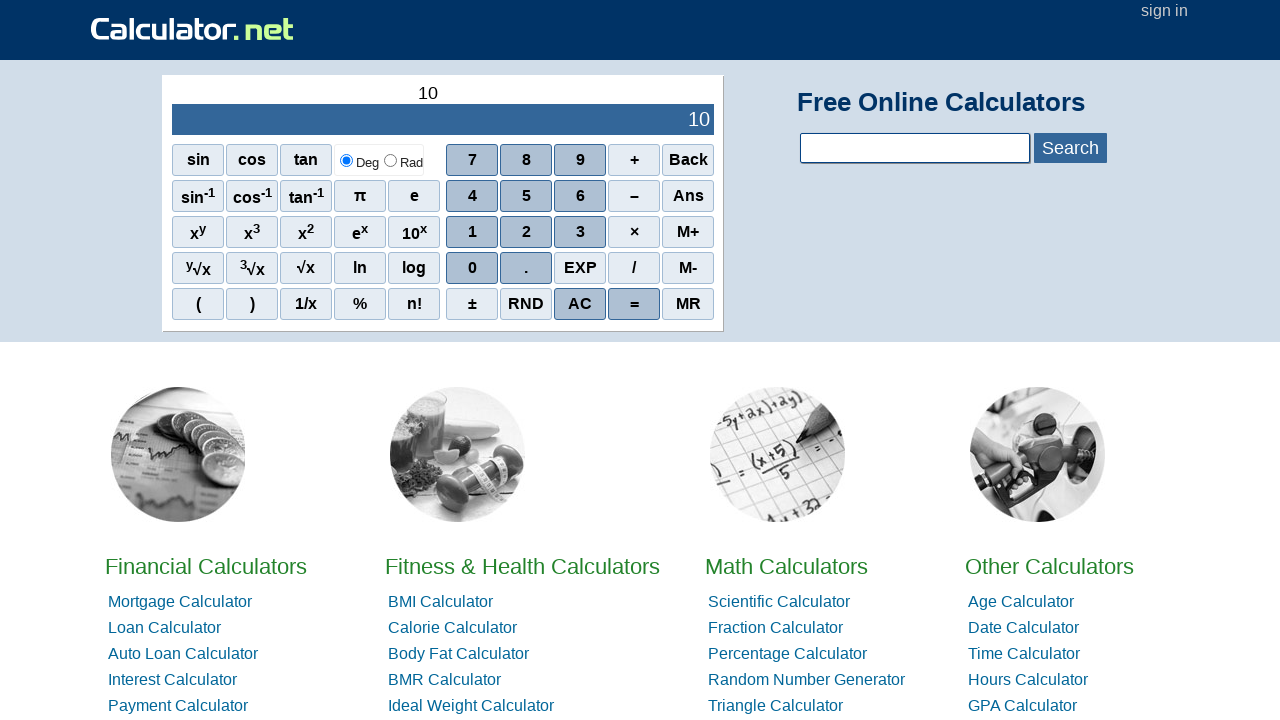

Clicked second digit 0 - completed entering 100 at (472, 268) on xpath=//span[@onclick='r(0)' and .='0']
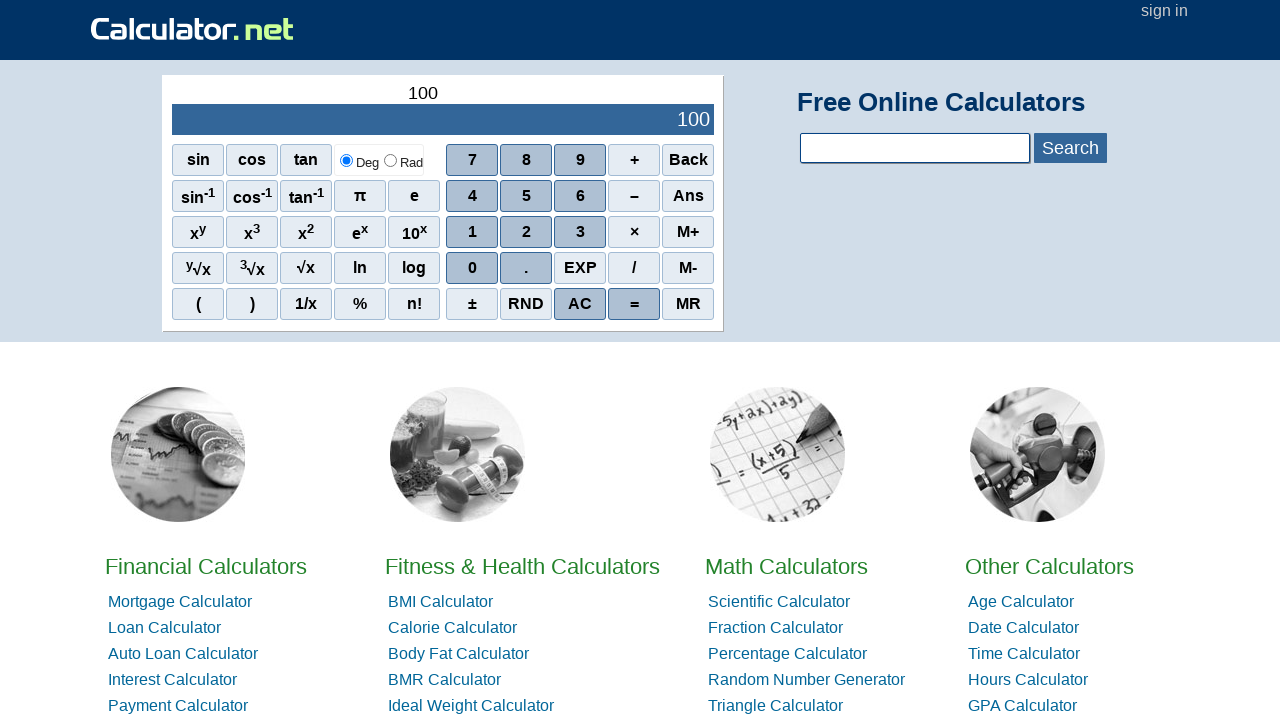

Clicked plus operator at (634, 160) on xpath=//span[contains(@class, 'sciop') and .='+']
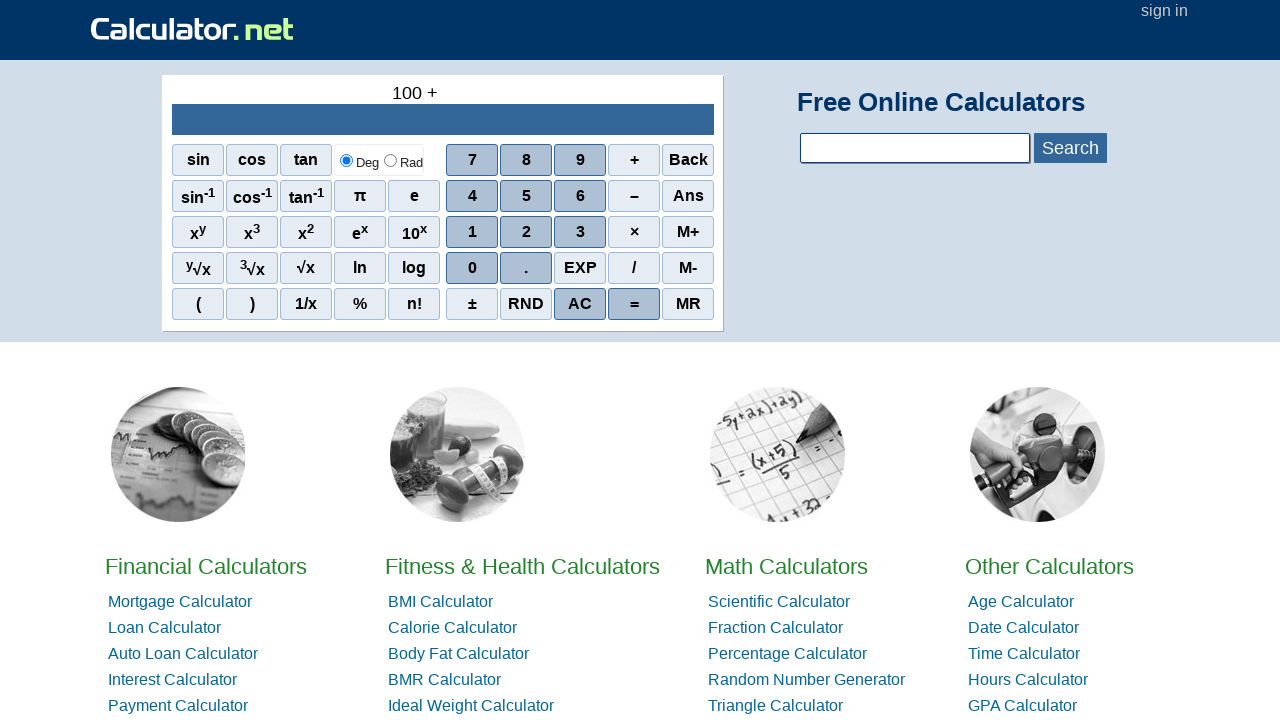

Clicked digit 2 at (526, 232) on xpath=//span[@onclick='r(2)' and .='2']
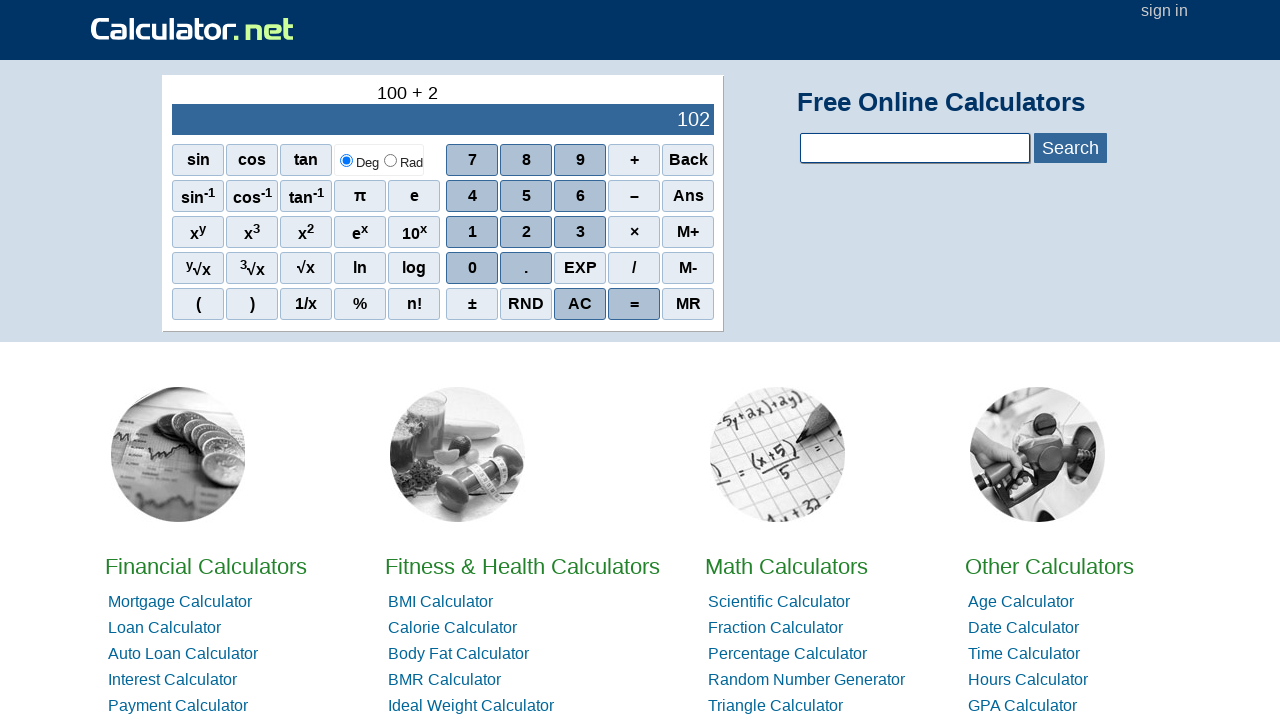

Clicked first digit 0 at (472, 268) on xpath=//span[@onclick='r(0)' and .='0']
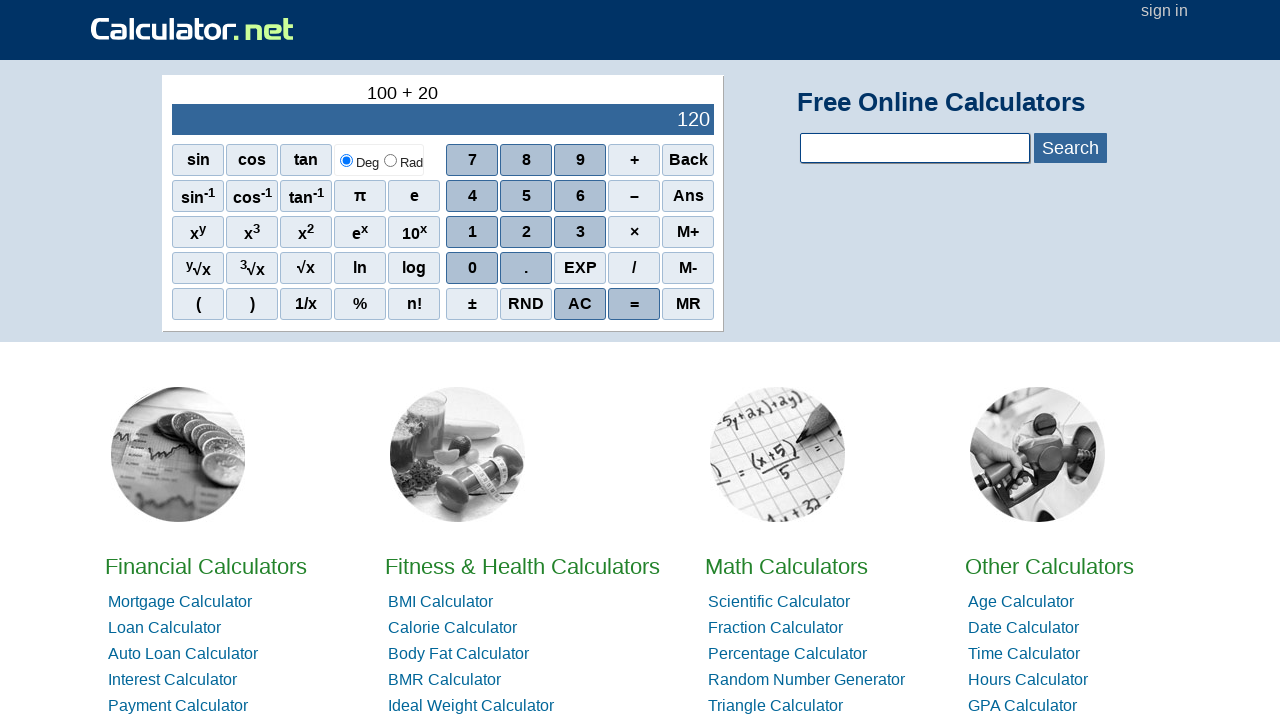

Clicked second digit 0 - completed entering 200 at (472, 268) on xpath=//span[@onclick='r(0)' and .='0']
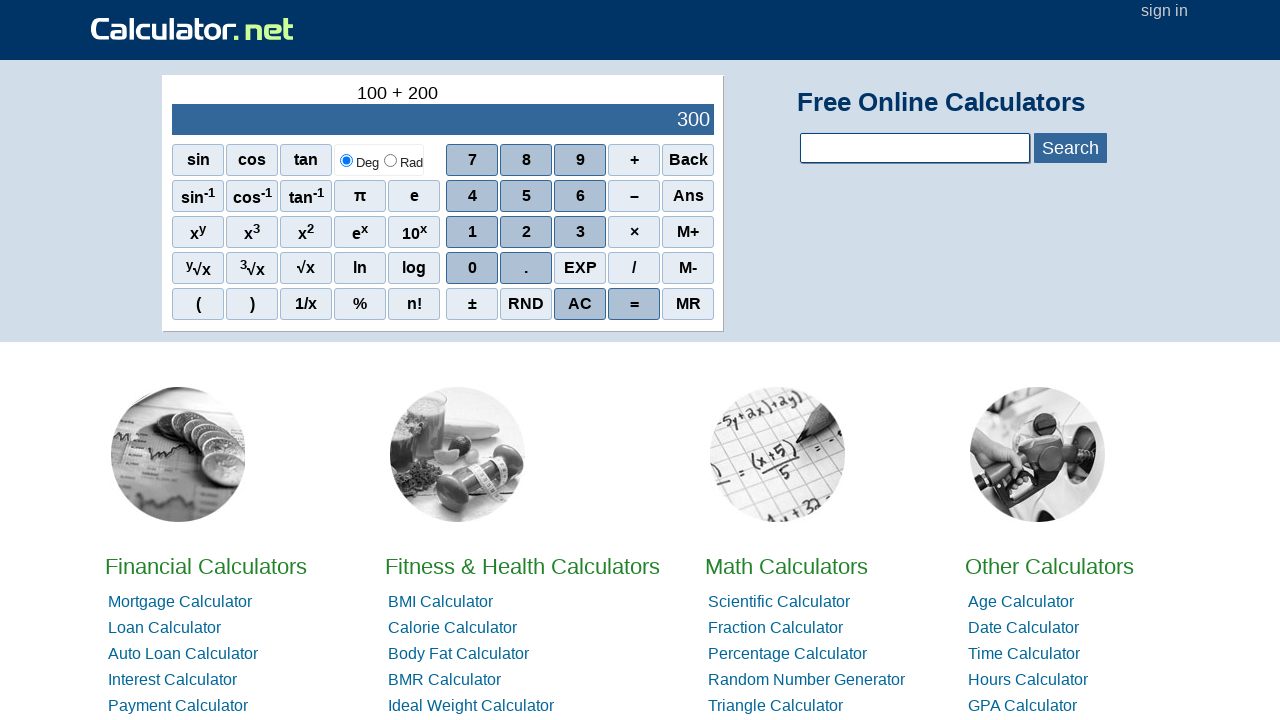

Reloaded the page
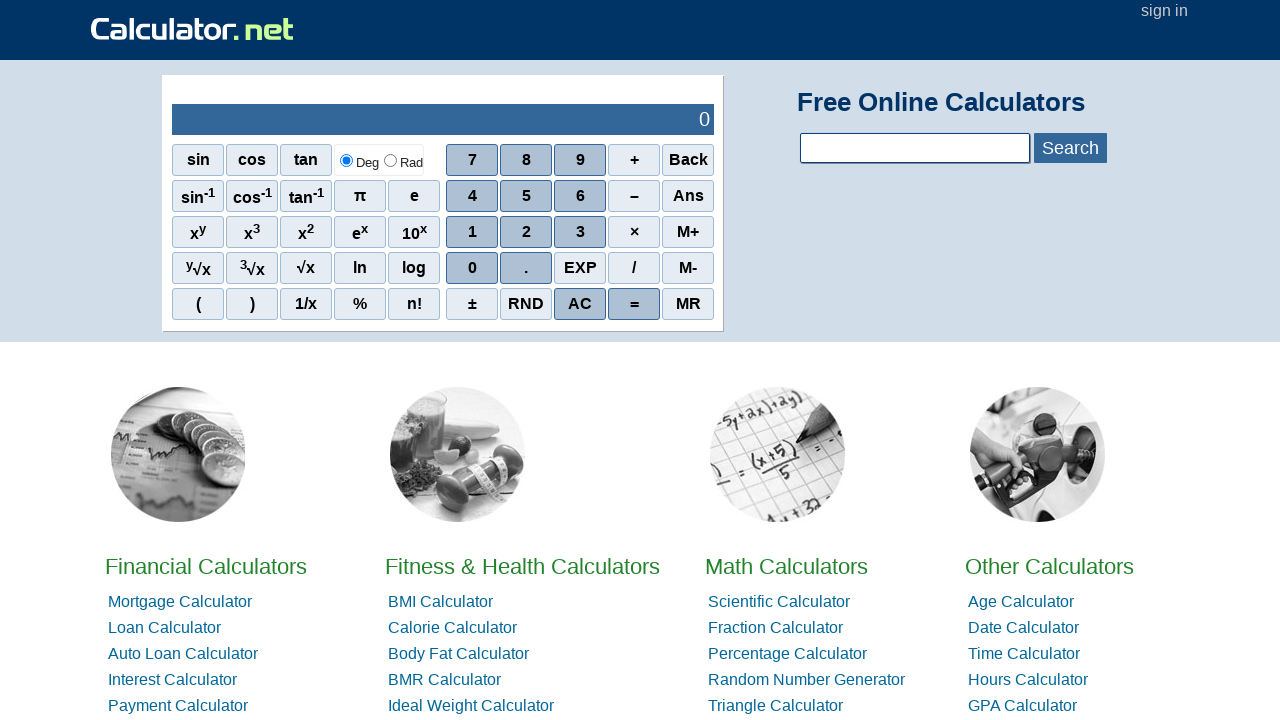

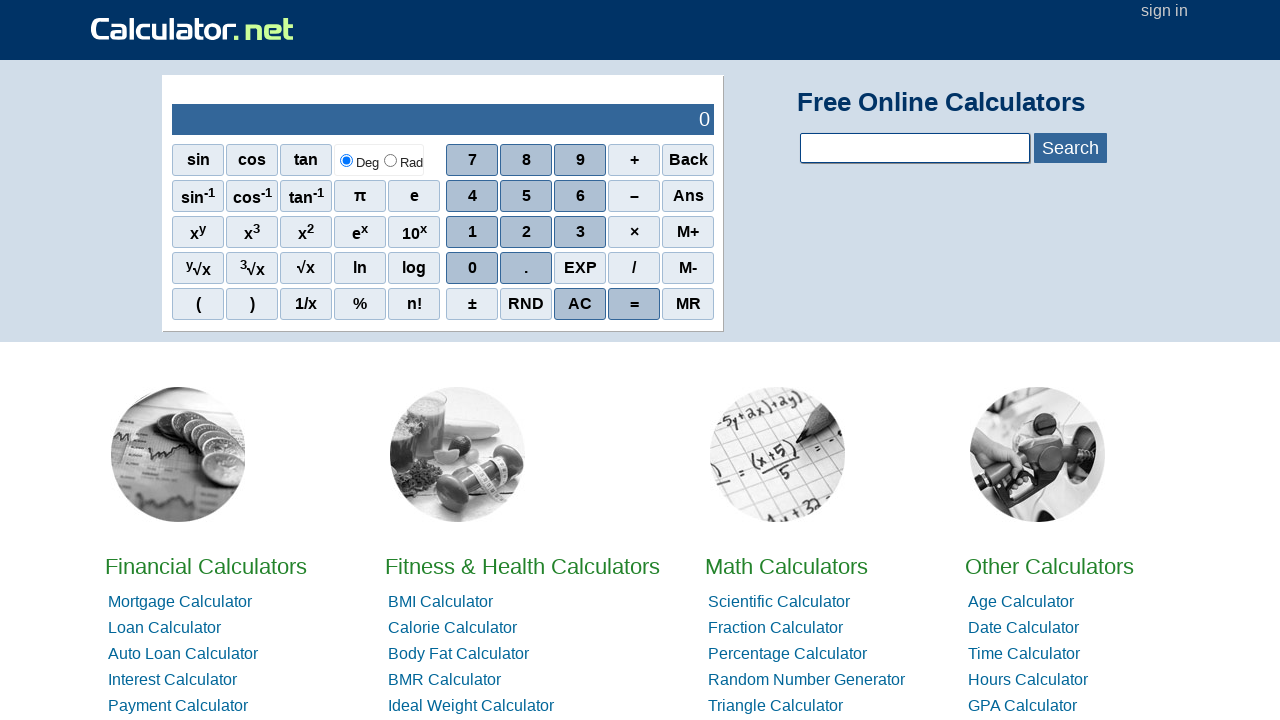